Highlights an element by adding a red border and scrolls down the page

Starting URL: https://the-internet.herokuapp.com/

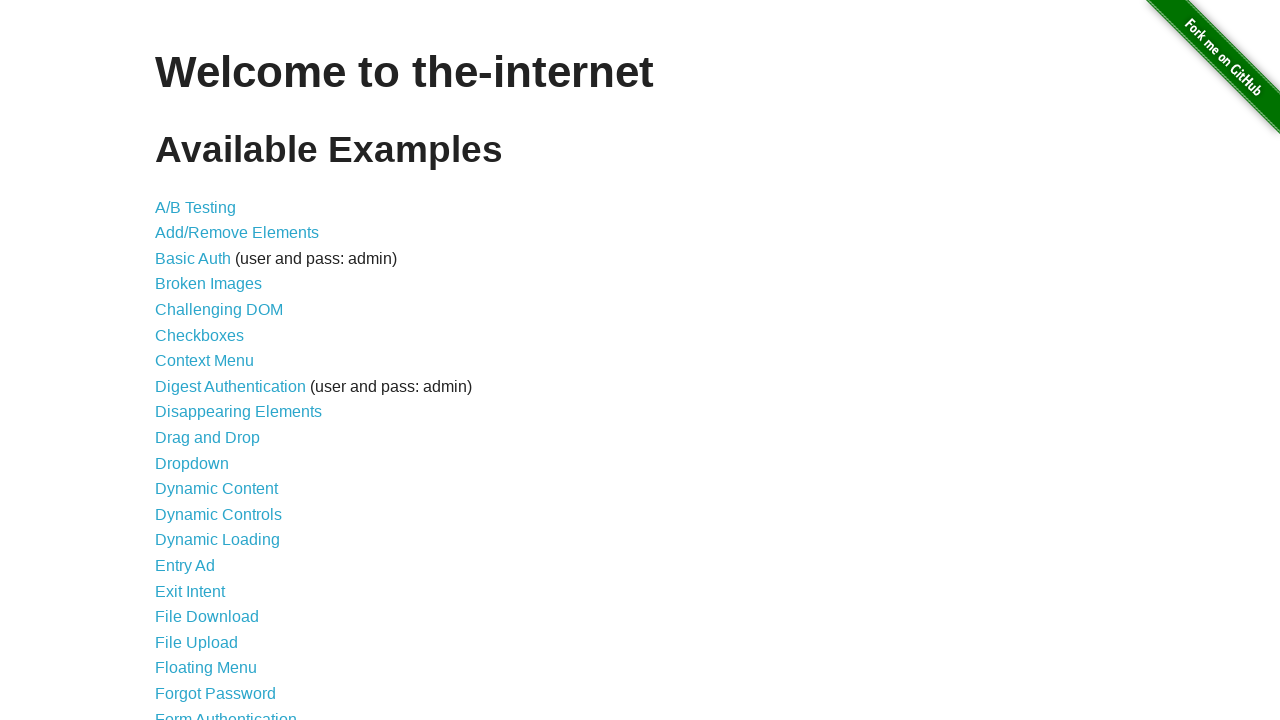

Located the Form Authentication link element
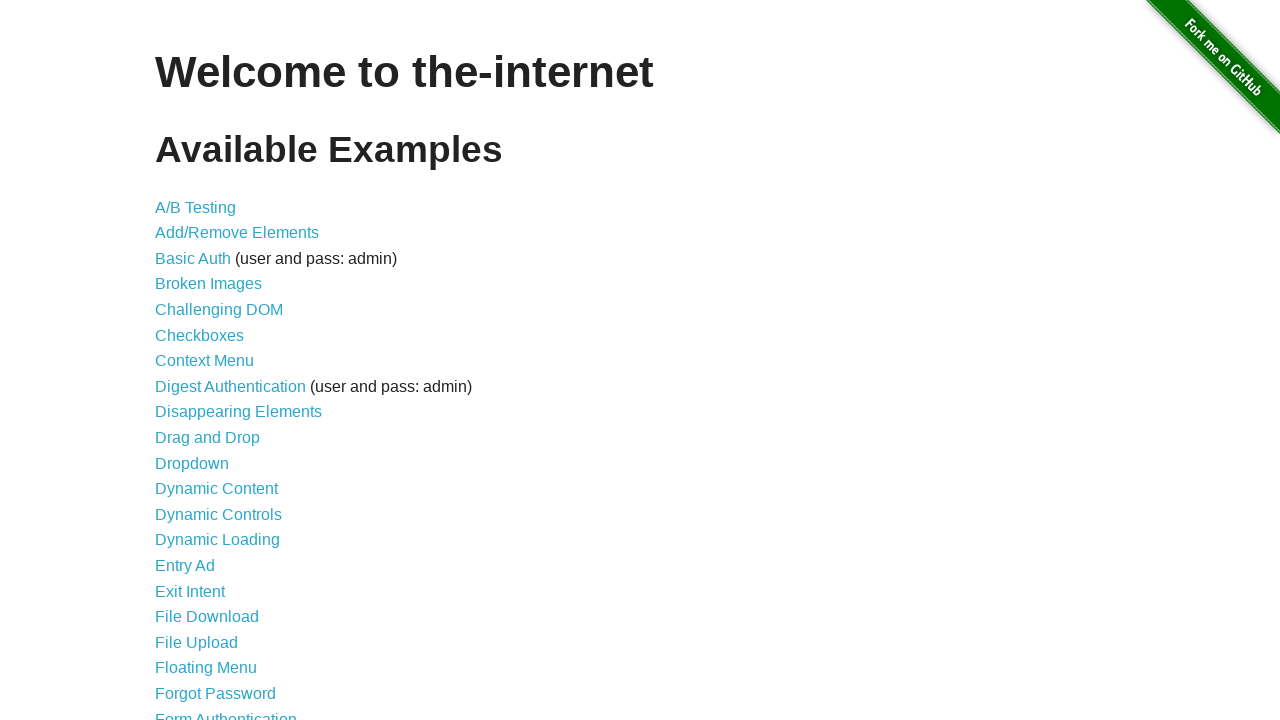

Added a 3px solid red border to the Form Authentication link element
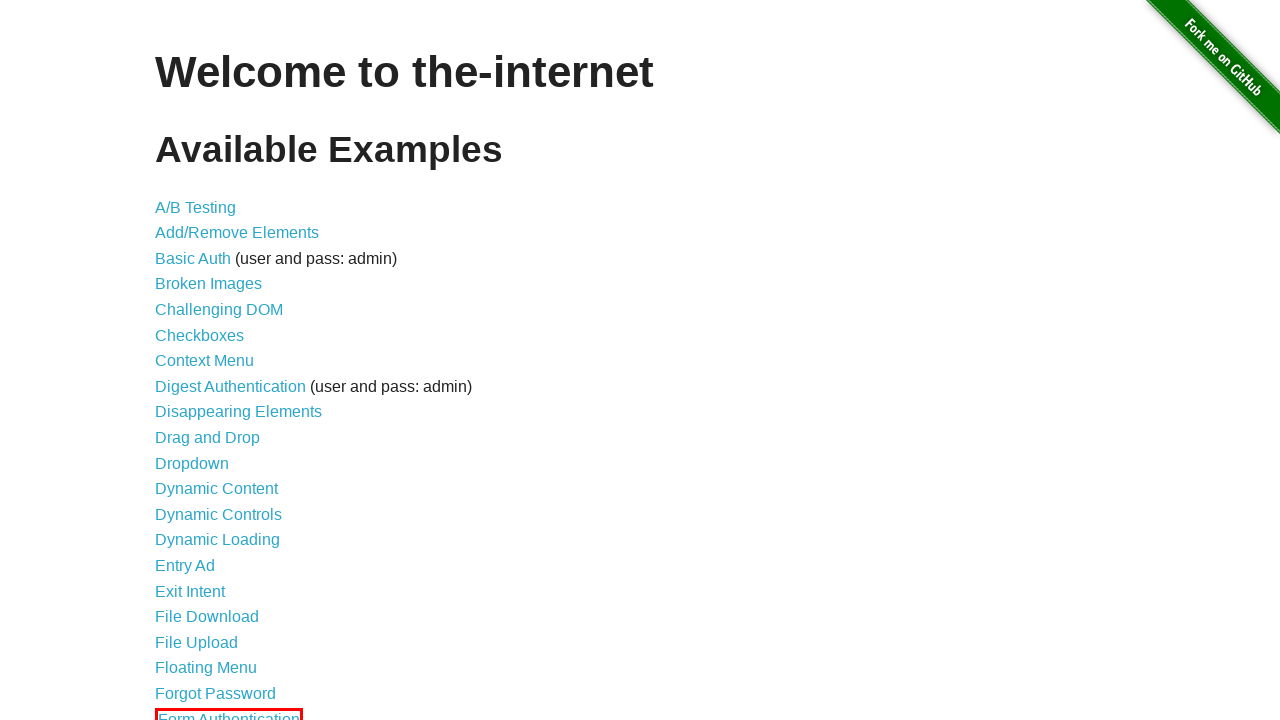

Scrolled down the page by 300 pixels
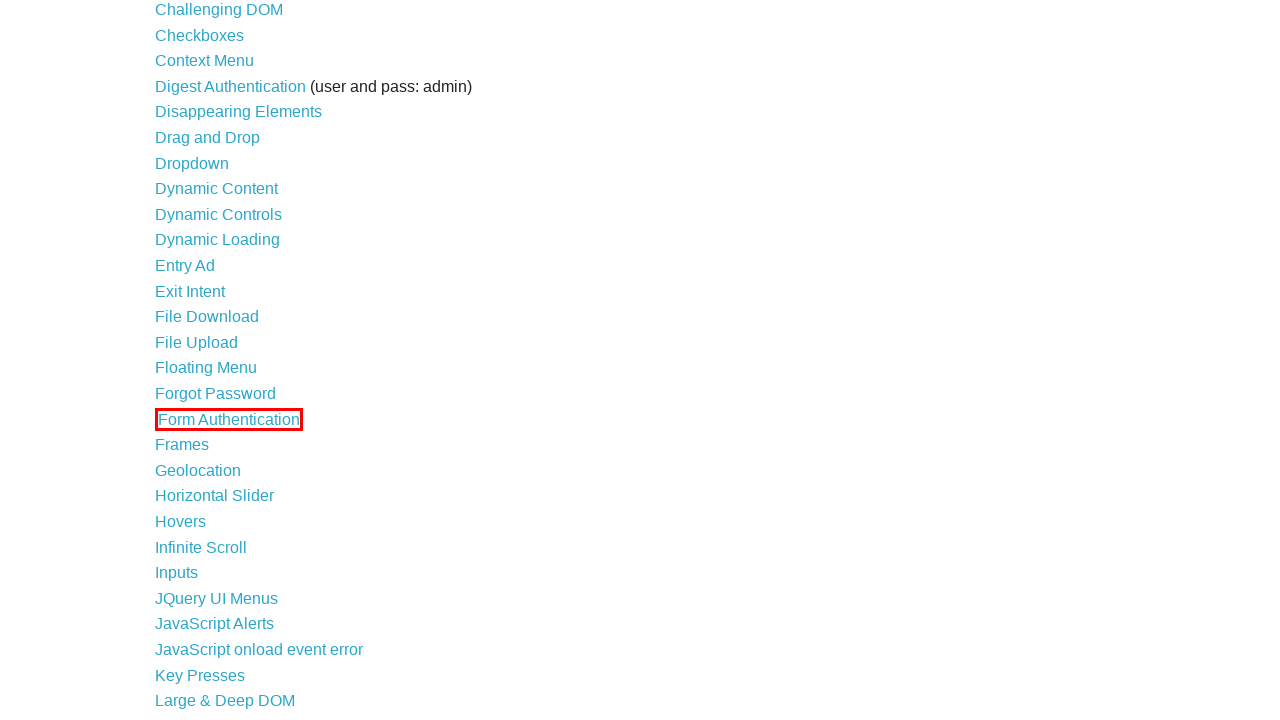

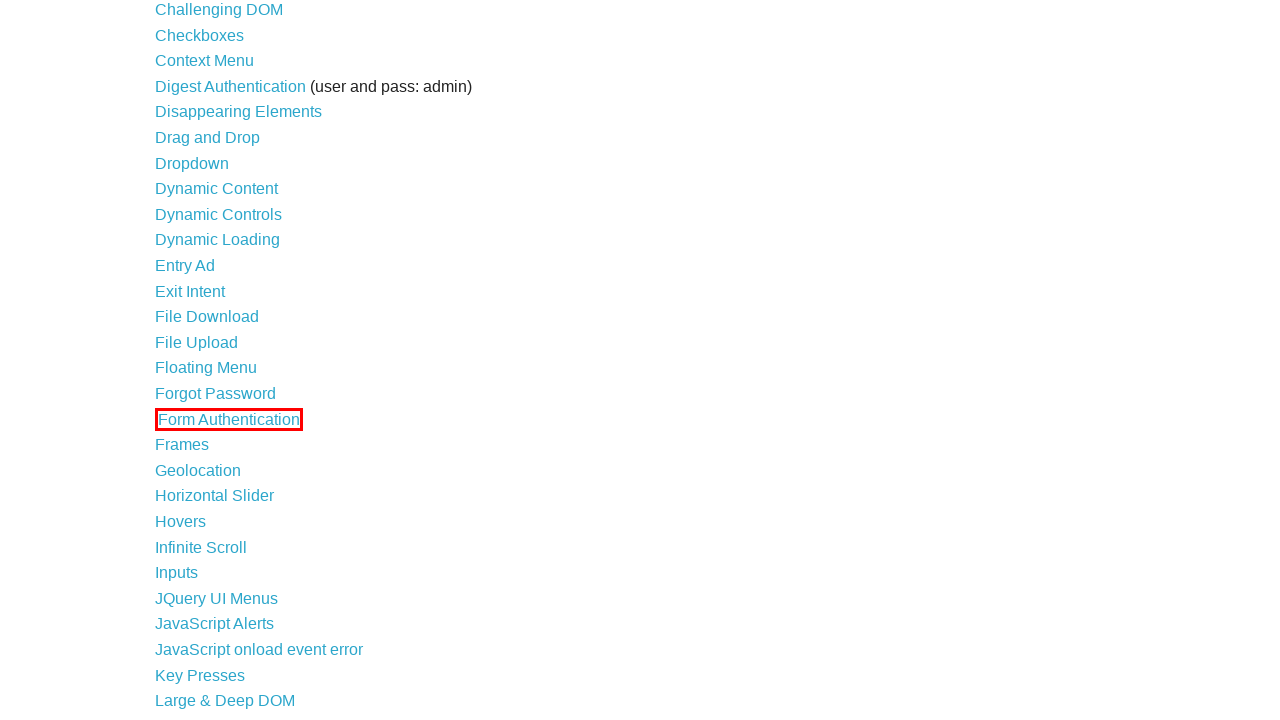